Tests the RERA Rajasthan project search functionality by selecting a district from dropdown and performing a search

Starting URL: https://rera.rajasthan.gov.in/ProjectSearch?Out=Y

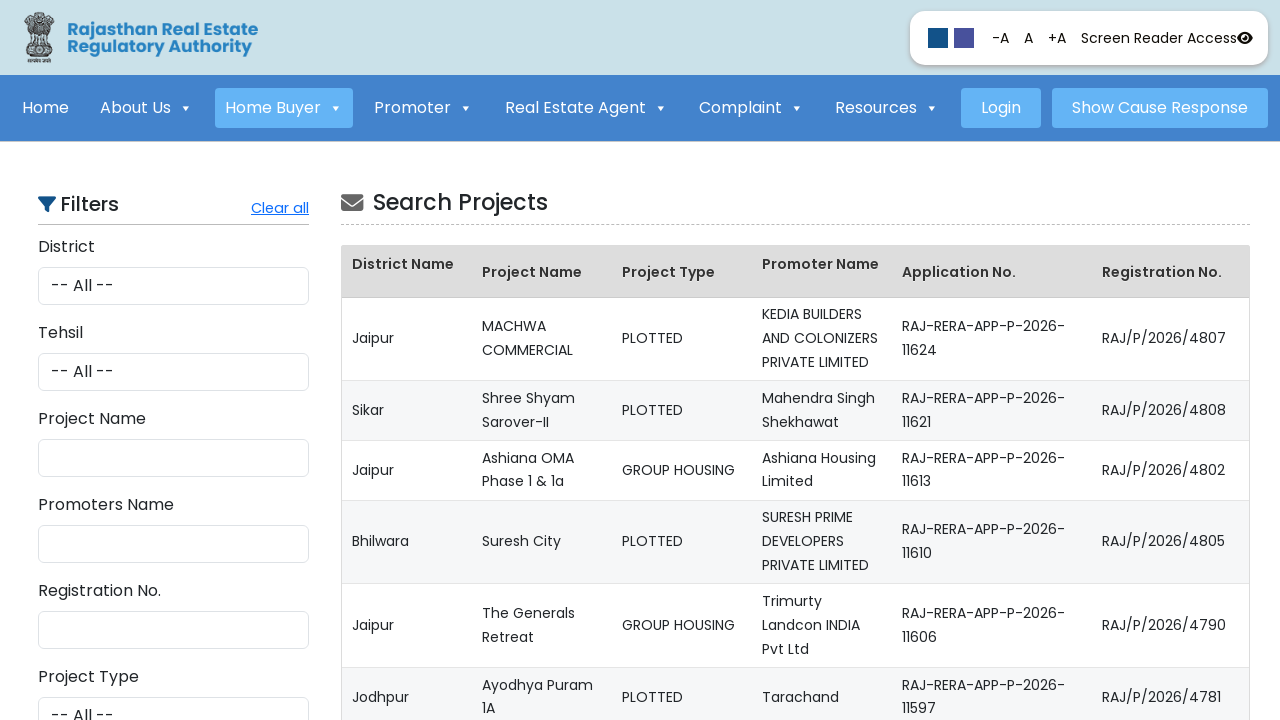

Selected 'Jaipur' from the district dropdown on #DistrictId
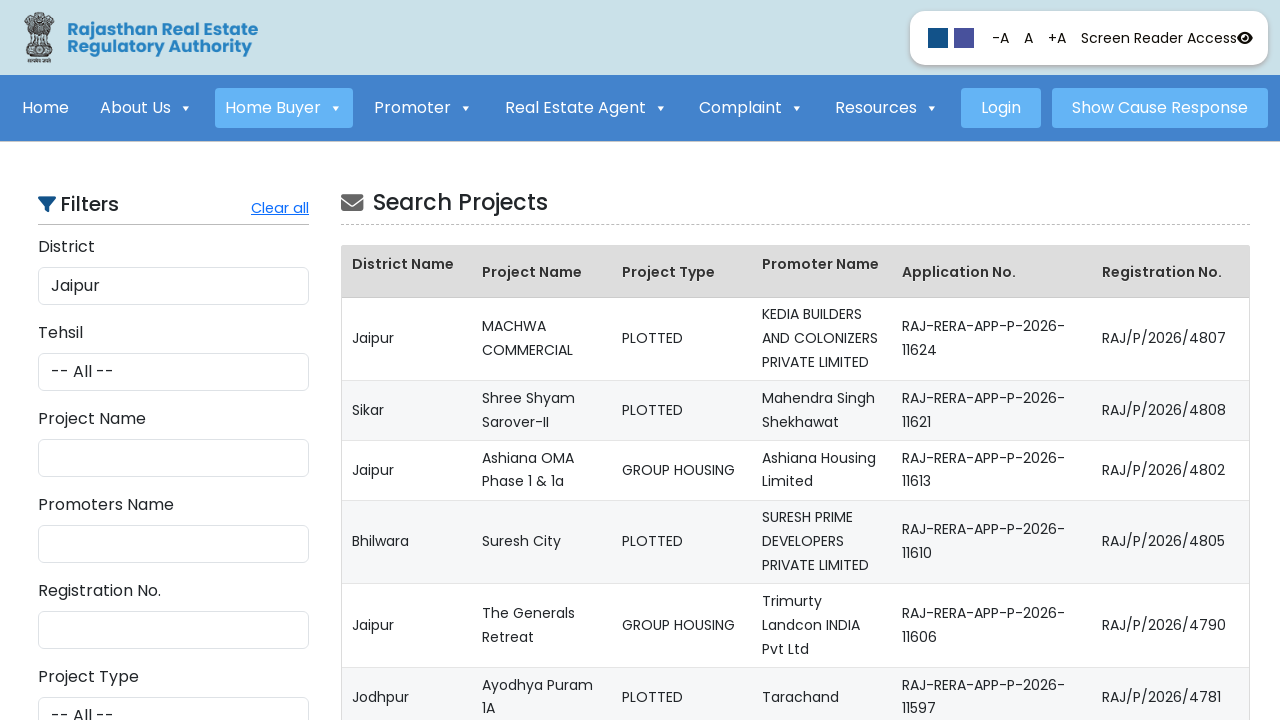

Clicked the Search button to submit project search at (174, 701) on #btn_SearchProjectSubmit
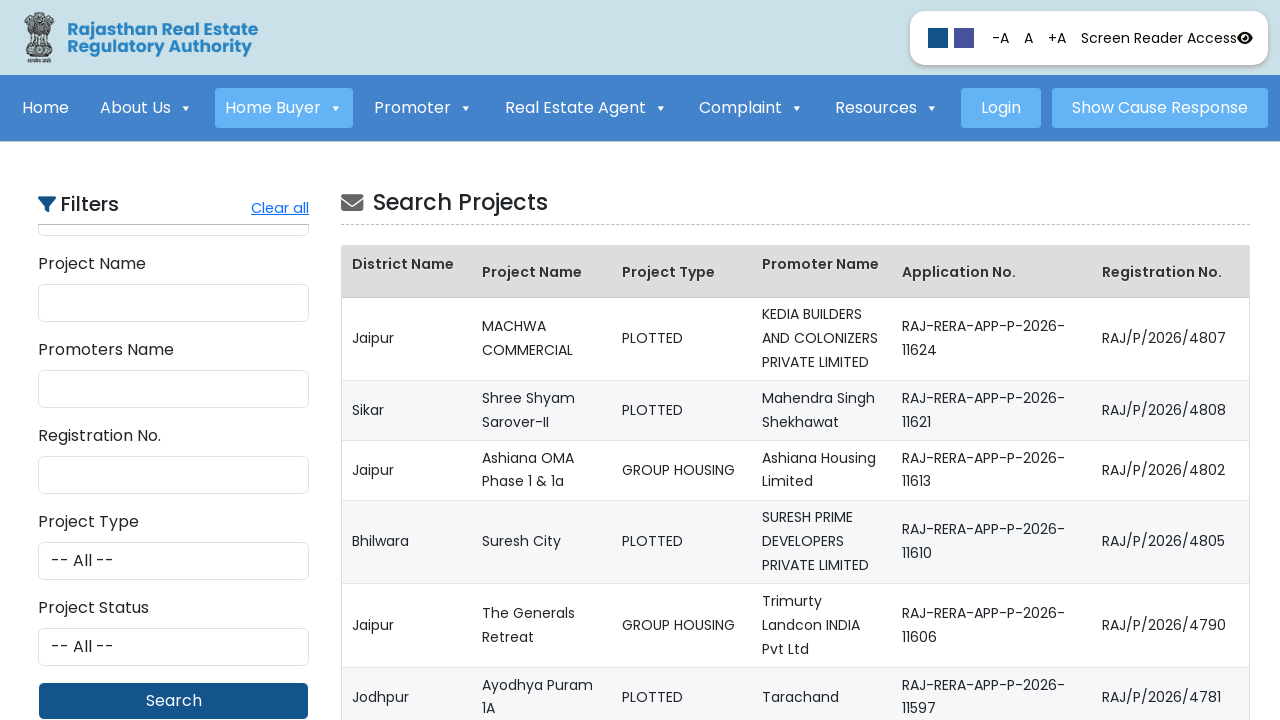

Search results loaded - View links are now visible
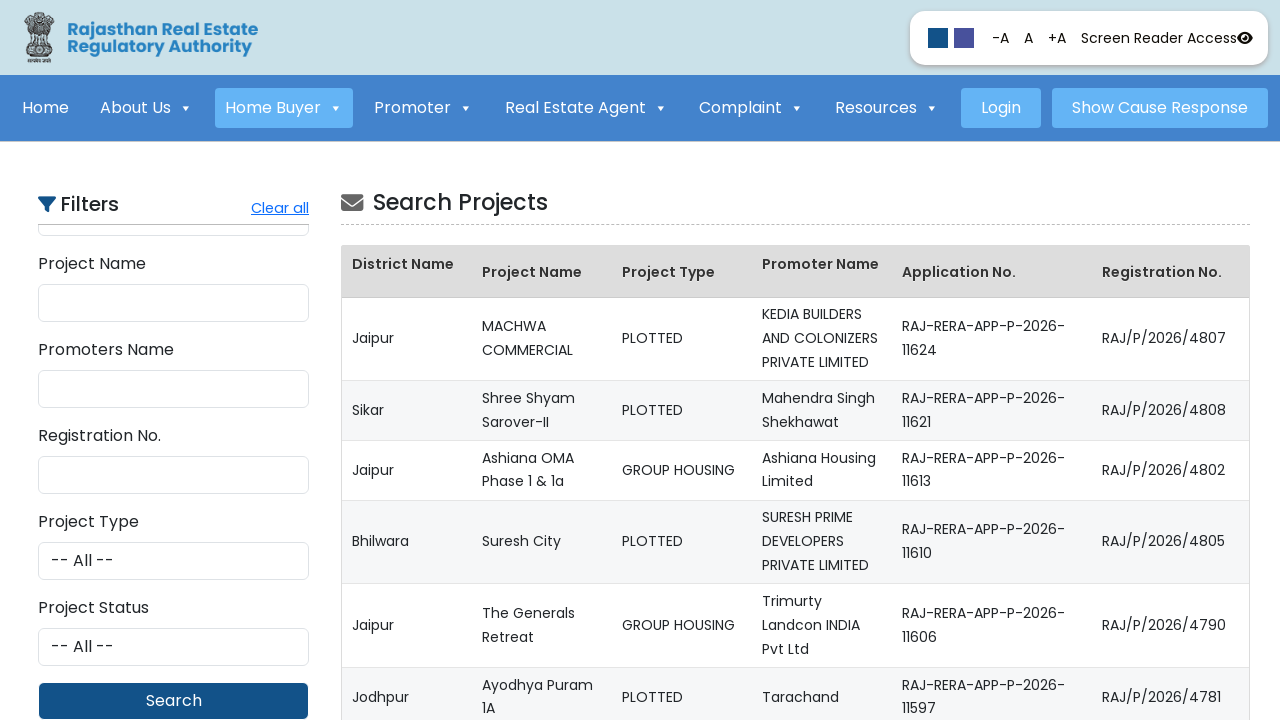

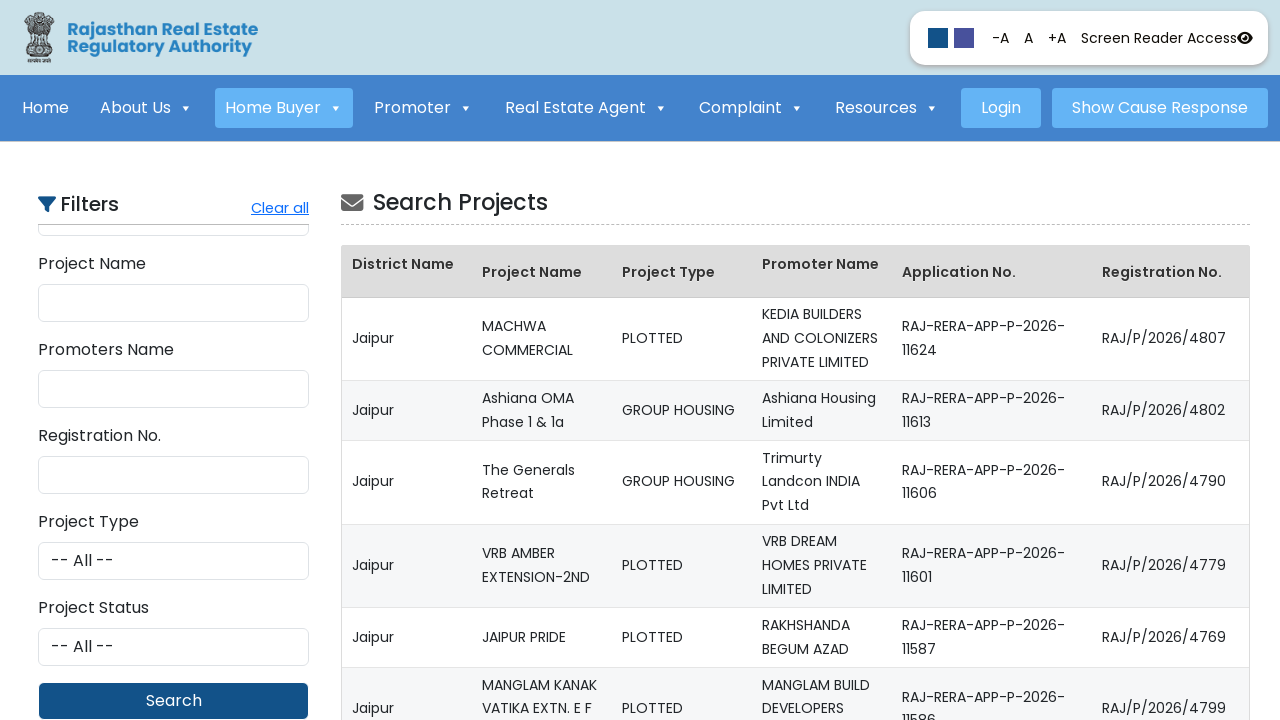